Adds multiple items to cart, proceeds to checkout, and completes an order with country selection and agreement

Starting URL: https://rahulshettyacademy.com/seleniumPractise/#/

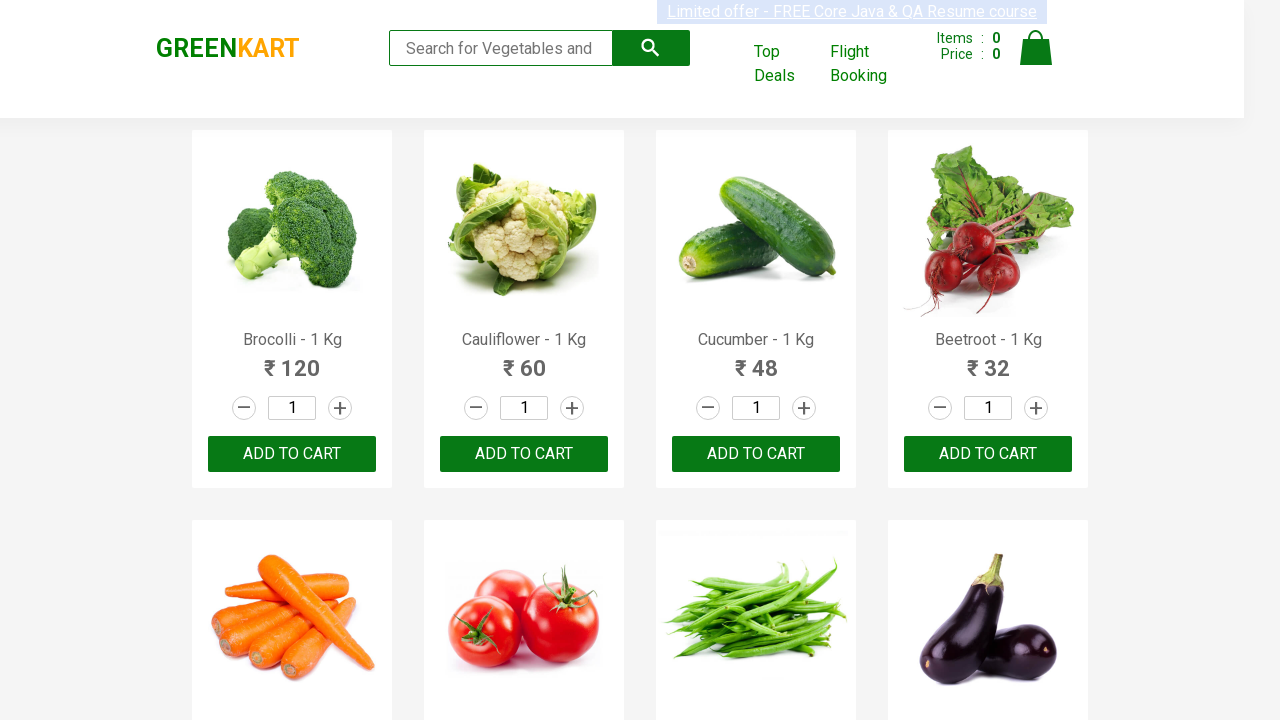

Clicked add to cart button for 12th product at (988, 360) on :nth-child(12) > .product-action > button
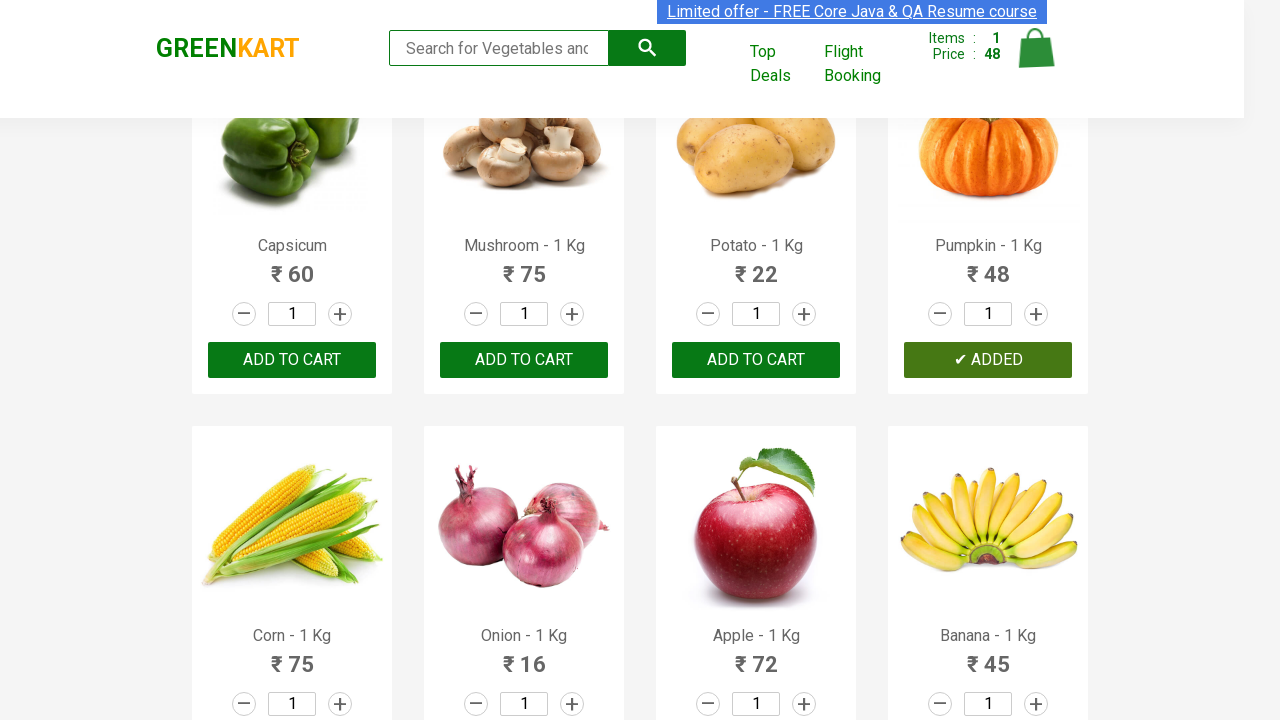

Clicked add to cart button for 2nd product at (524, 360) on :nth-child(2) > .product-action > button
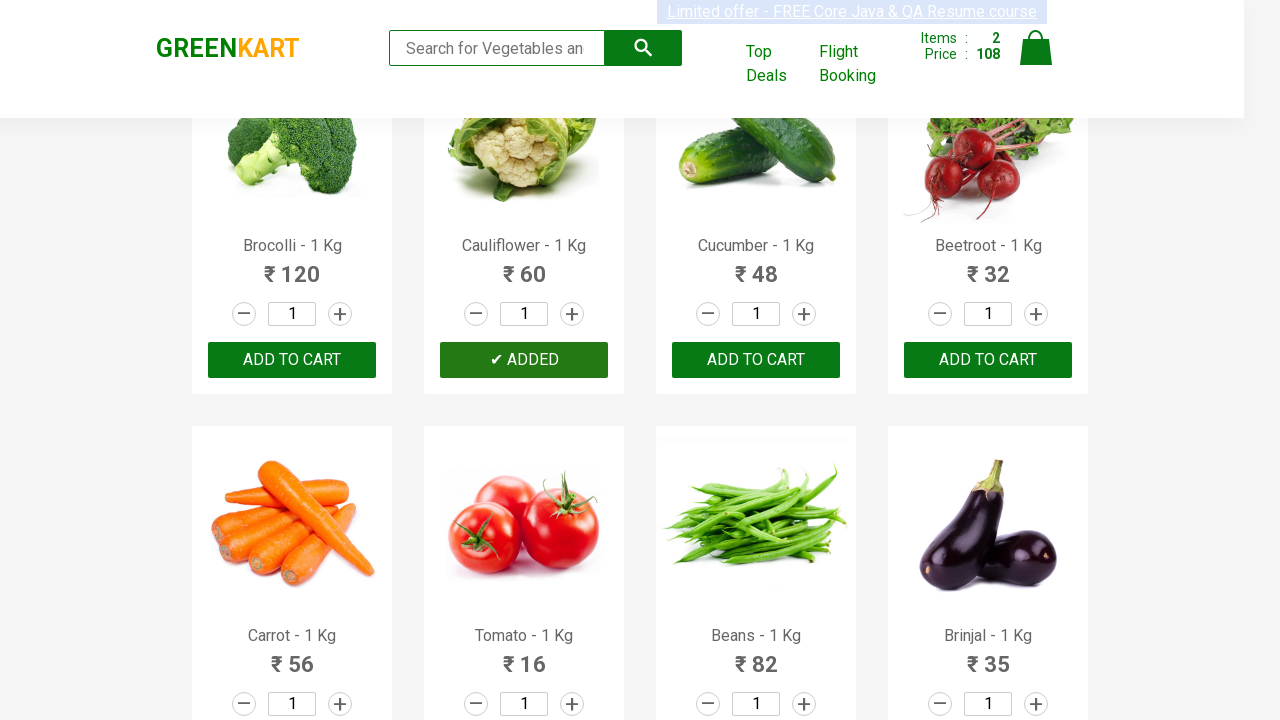

Clicked add to cart button for 3rd product at (756, 360) on :nth-child(3) > .product-action > button
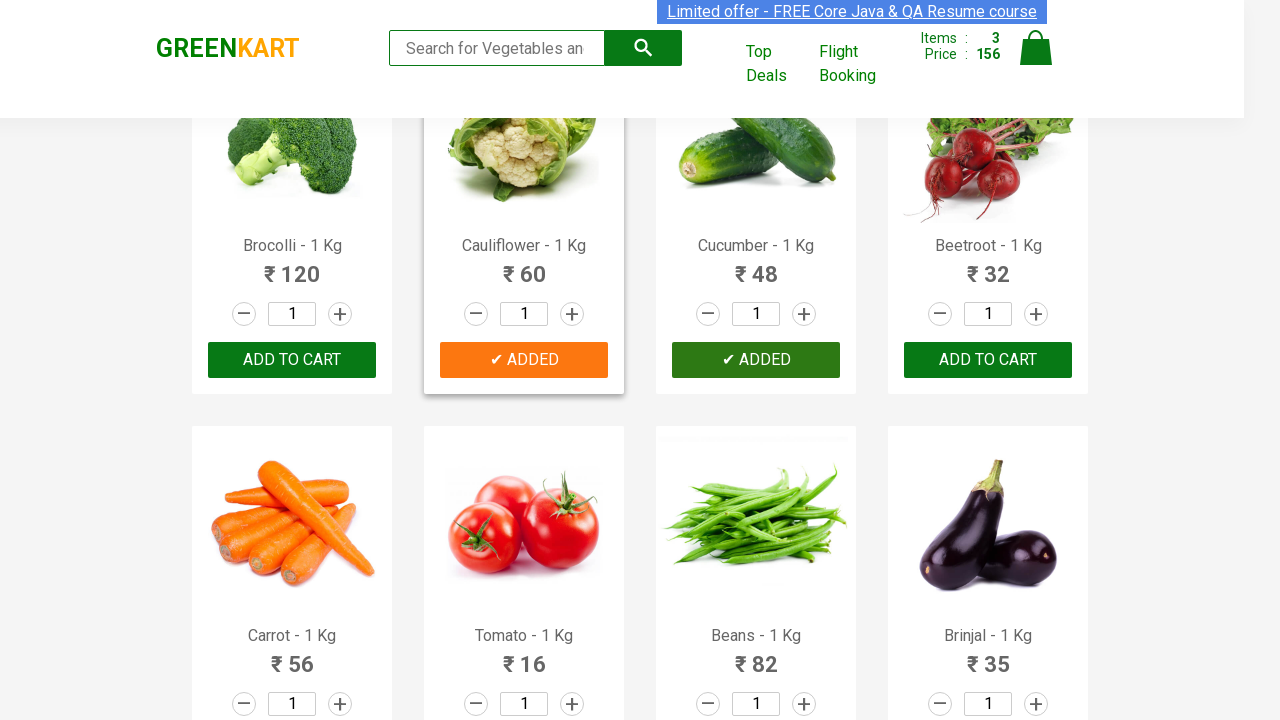

Clicked add to cart button for 4th product at (988, 360) on :nth-child(4) > .product-action > button
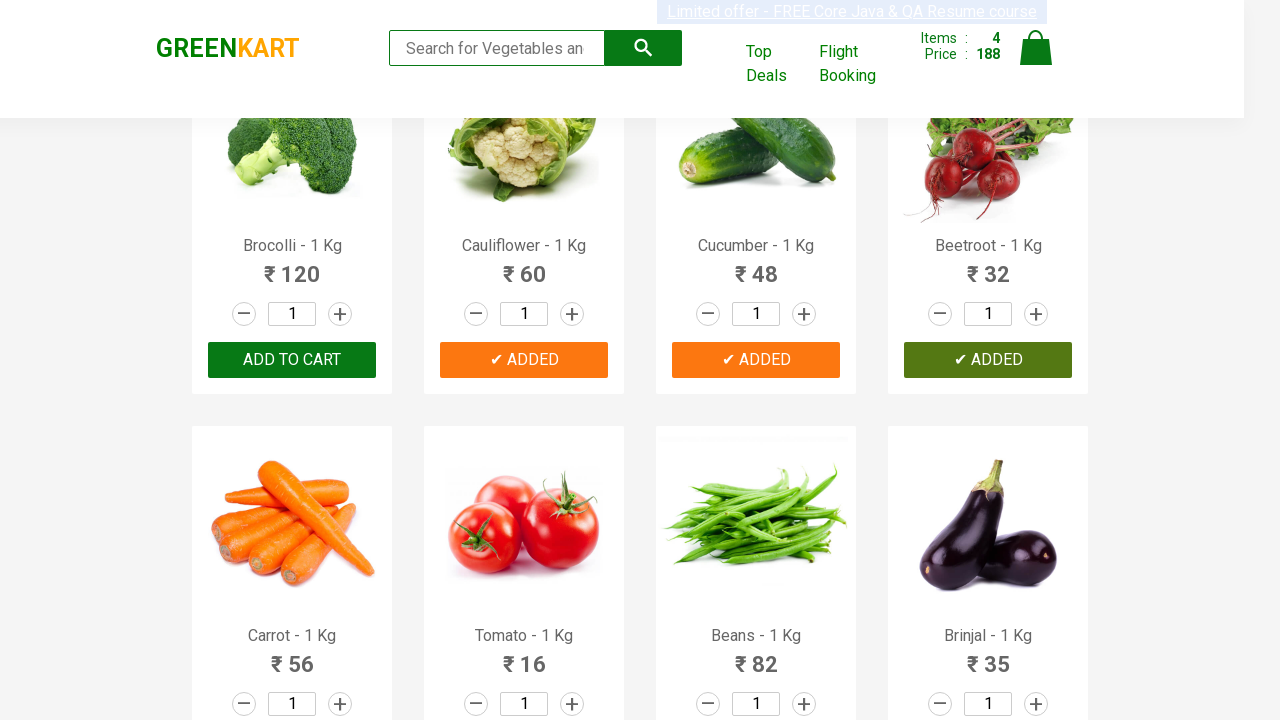

Clicked add to cart button for 30th product at (524, 569) on :nth-child(30) > .product-action > button
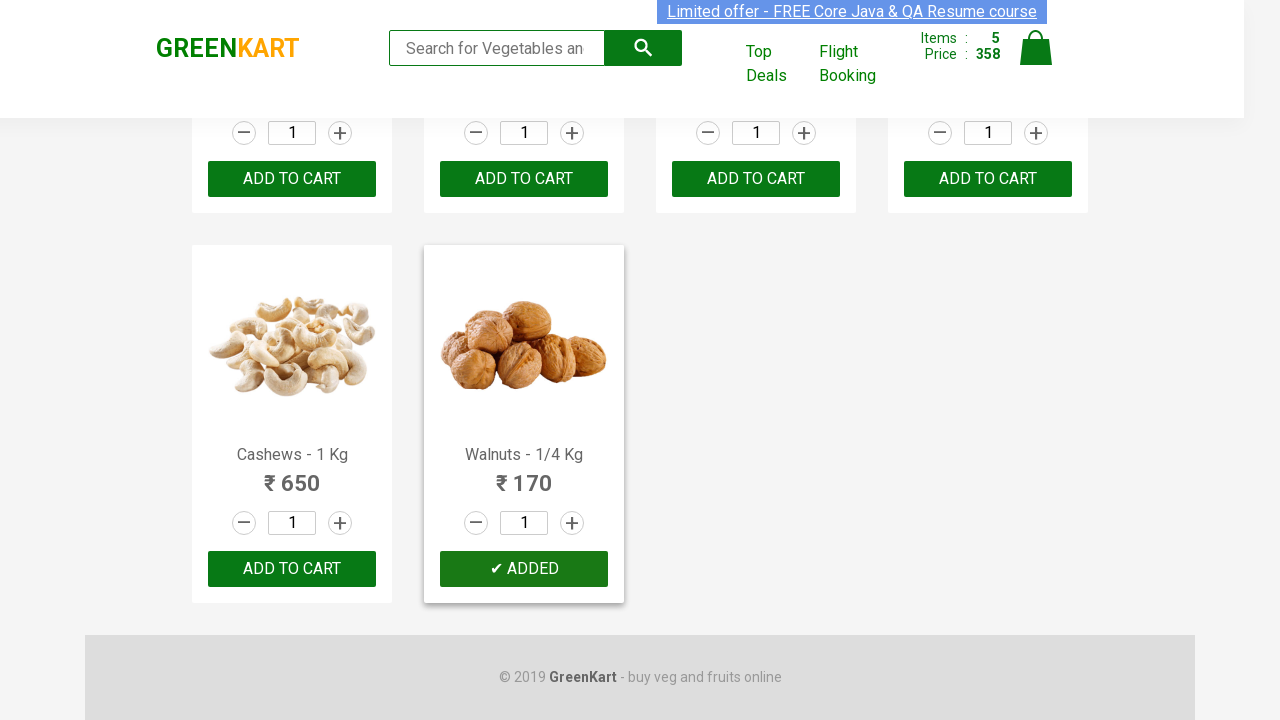

Clicked cart icon to open cart at (1036, 48) on .cart-icon > img
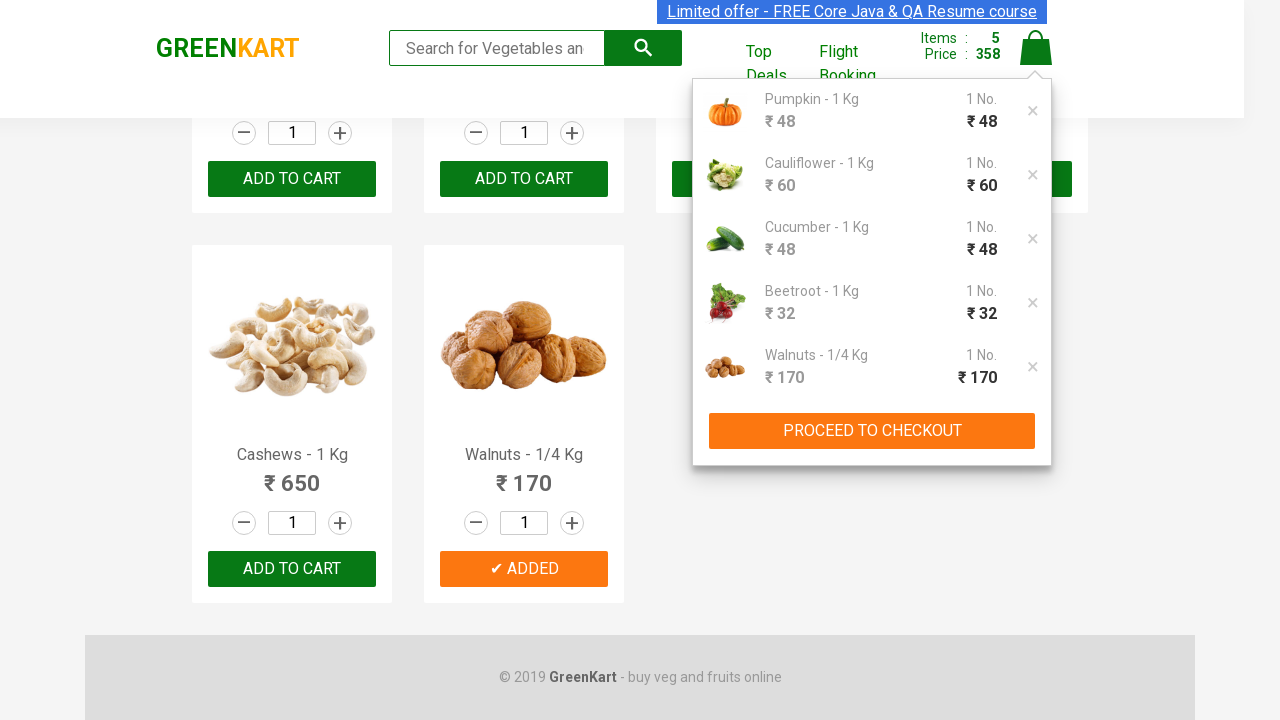

Clicked PROCEED TO CHECKOUT button at (872, 431) on text=PROCEED TO CHECKOUT
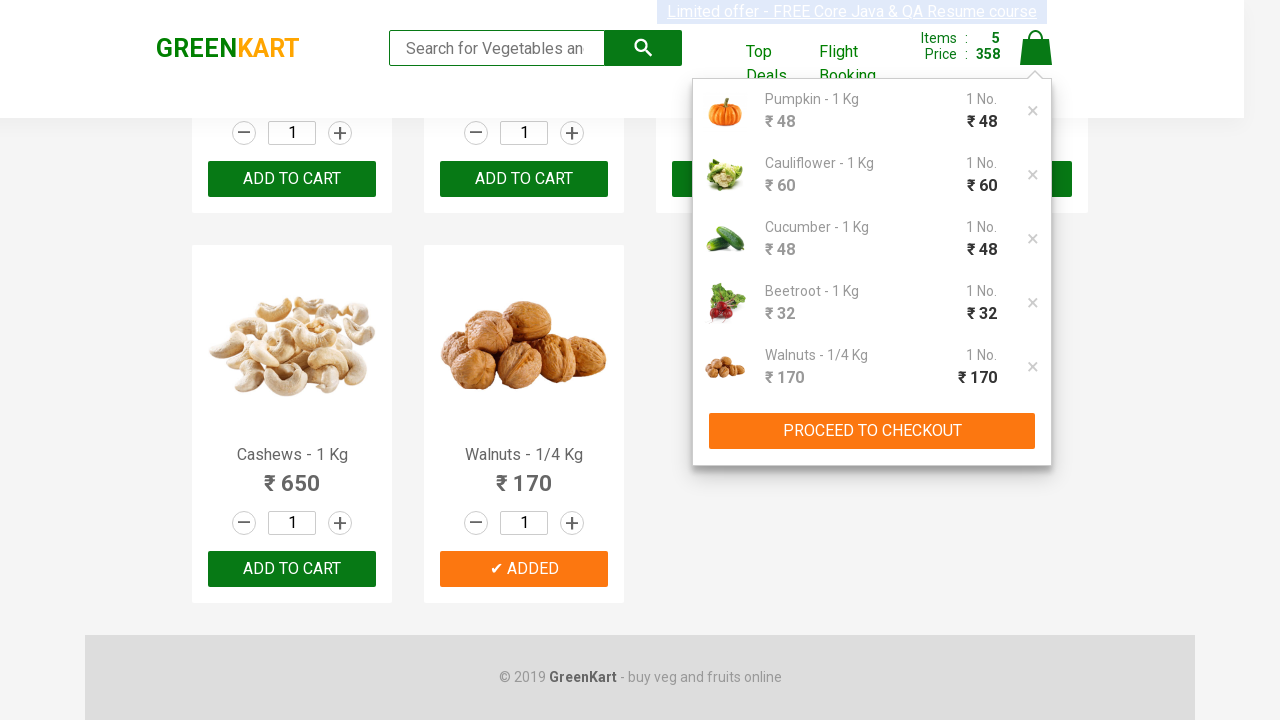

Clicked Place Order button at (1036, 686) on text=Place Order
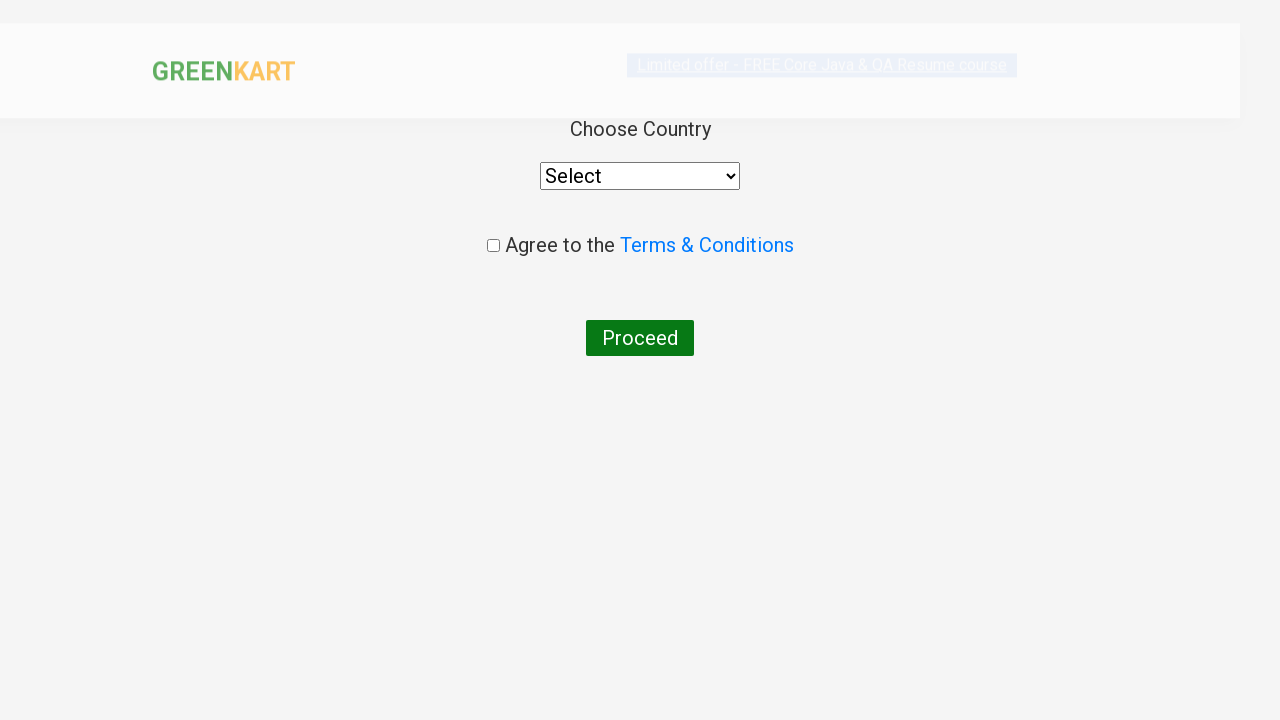

Selected United Kingdom from country dropdown on select
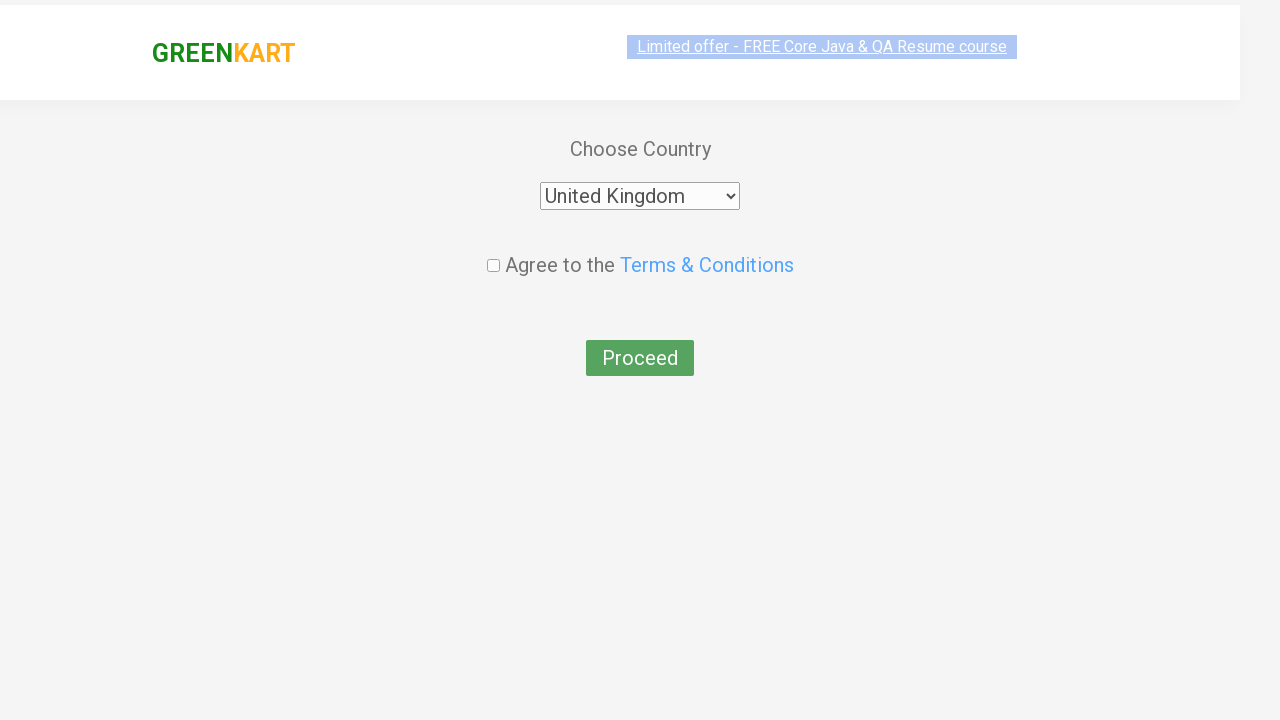

Clicked checkbox to agree to terms and conditions at (493, 246) on .chkAgree
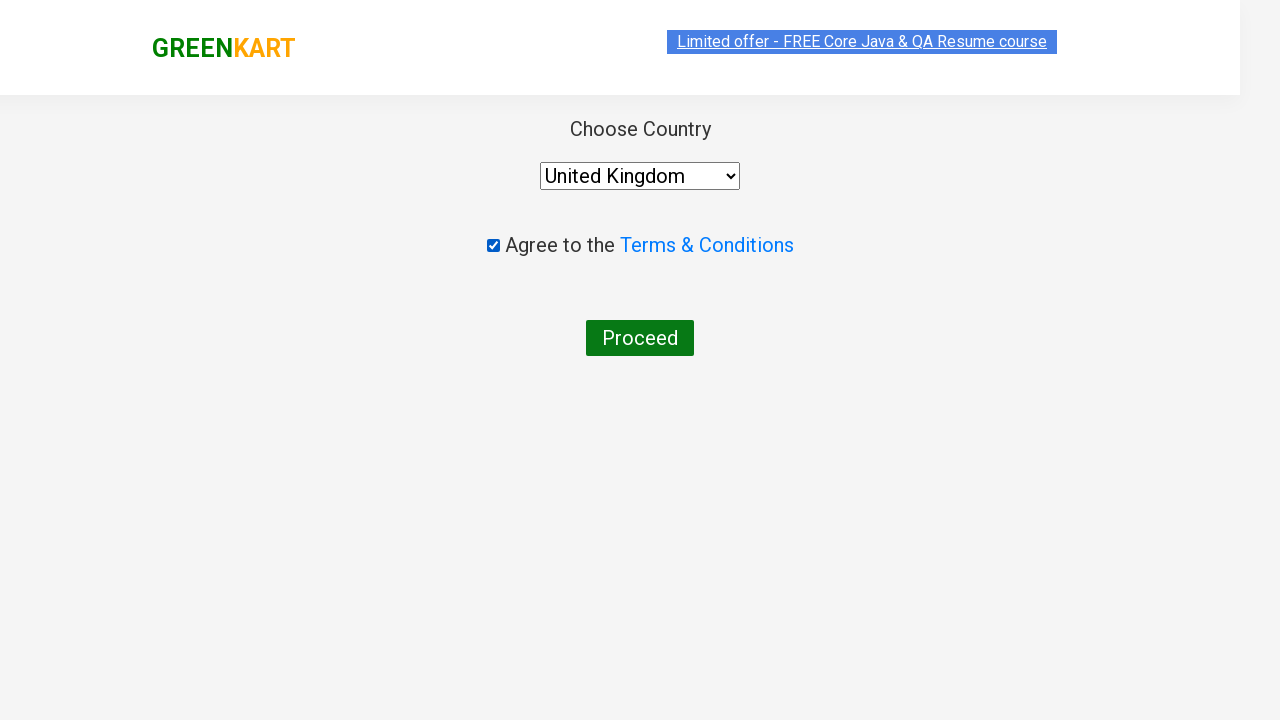

Clicked button to complete the order at (640, 338) on button
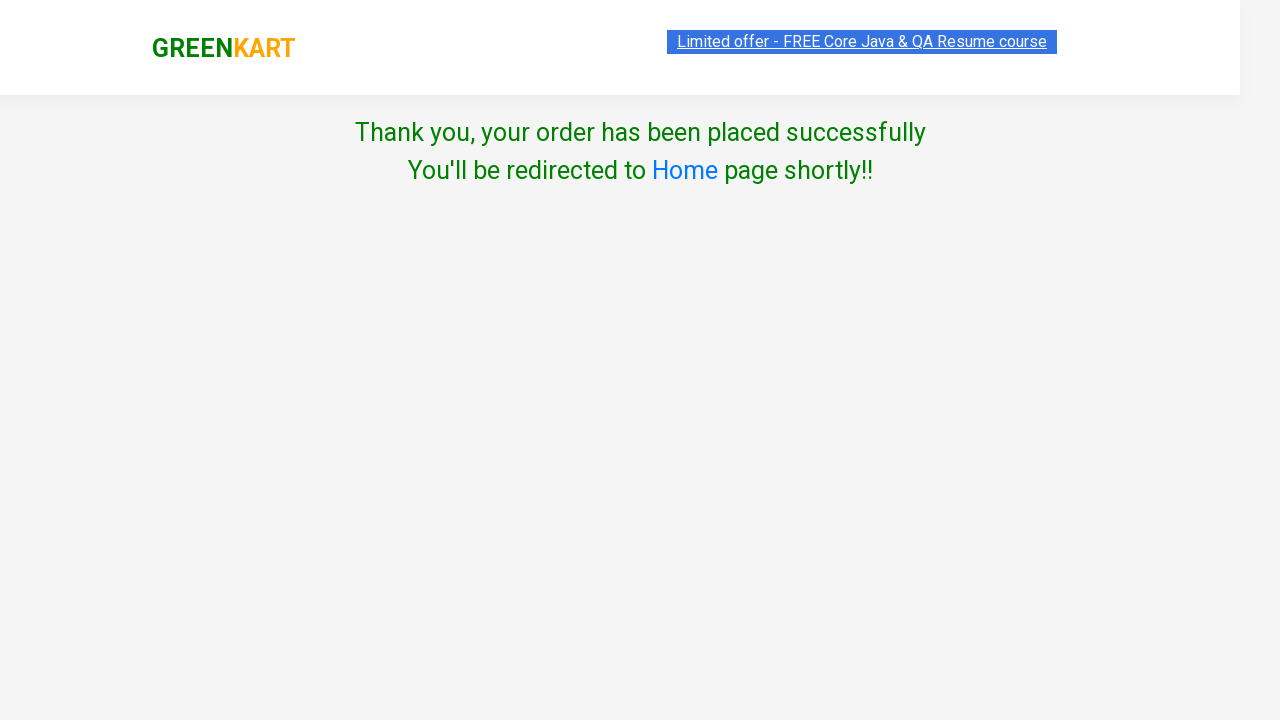

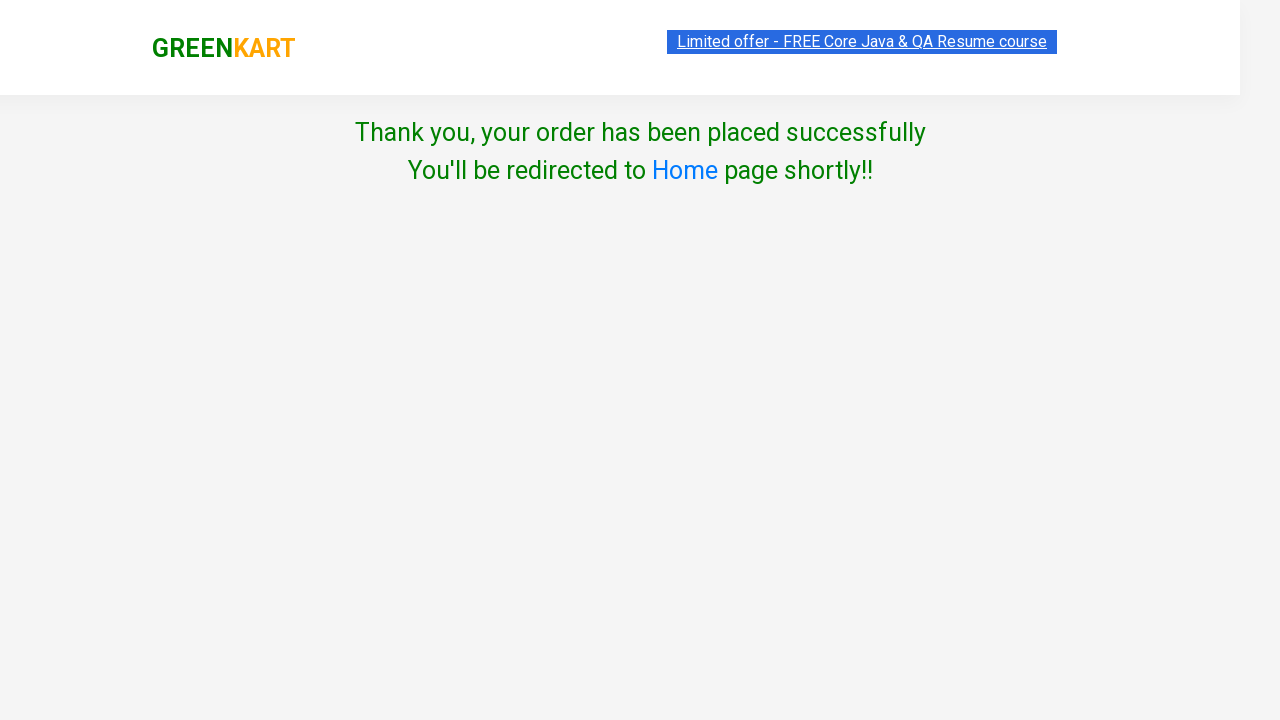